Opens a Selenium practice blog site and then opens a second tab navigating to Way2Automation demo page

Starting URL: http://seleniumpractice.blogspot.in

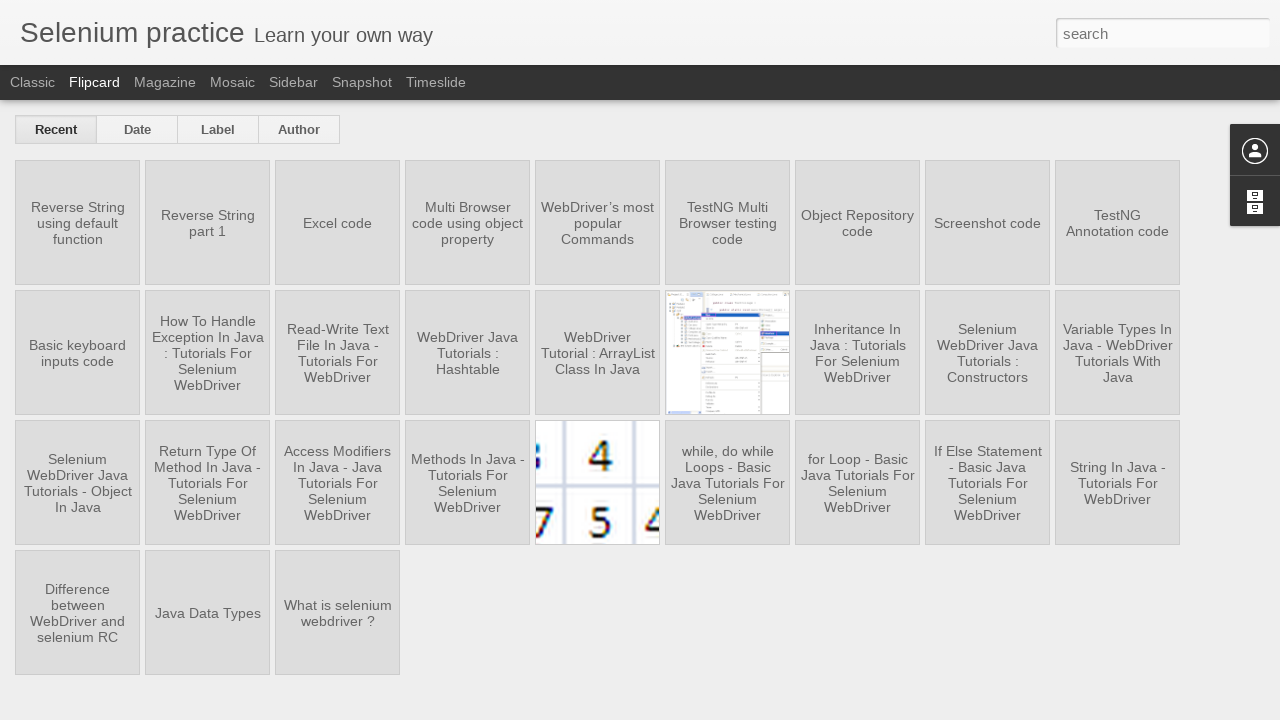

Opened a new tab
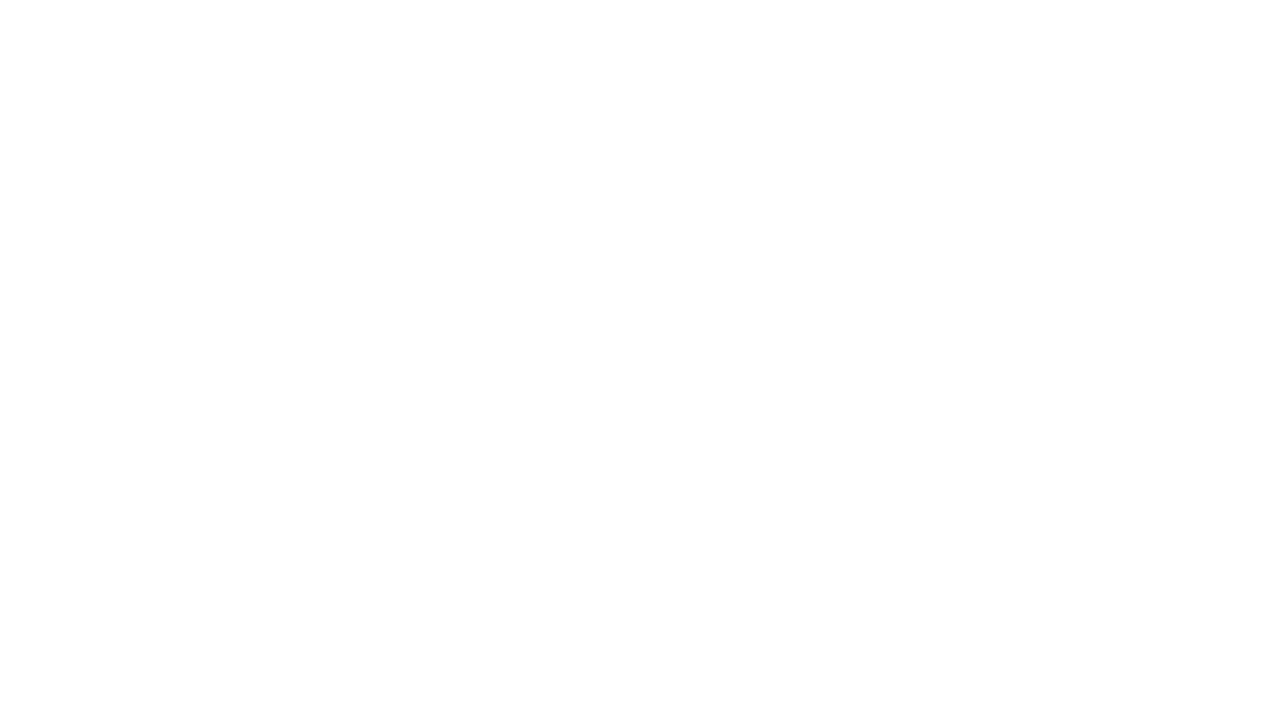

Navigated to Way2Automation demo page
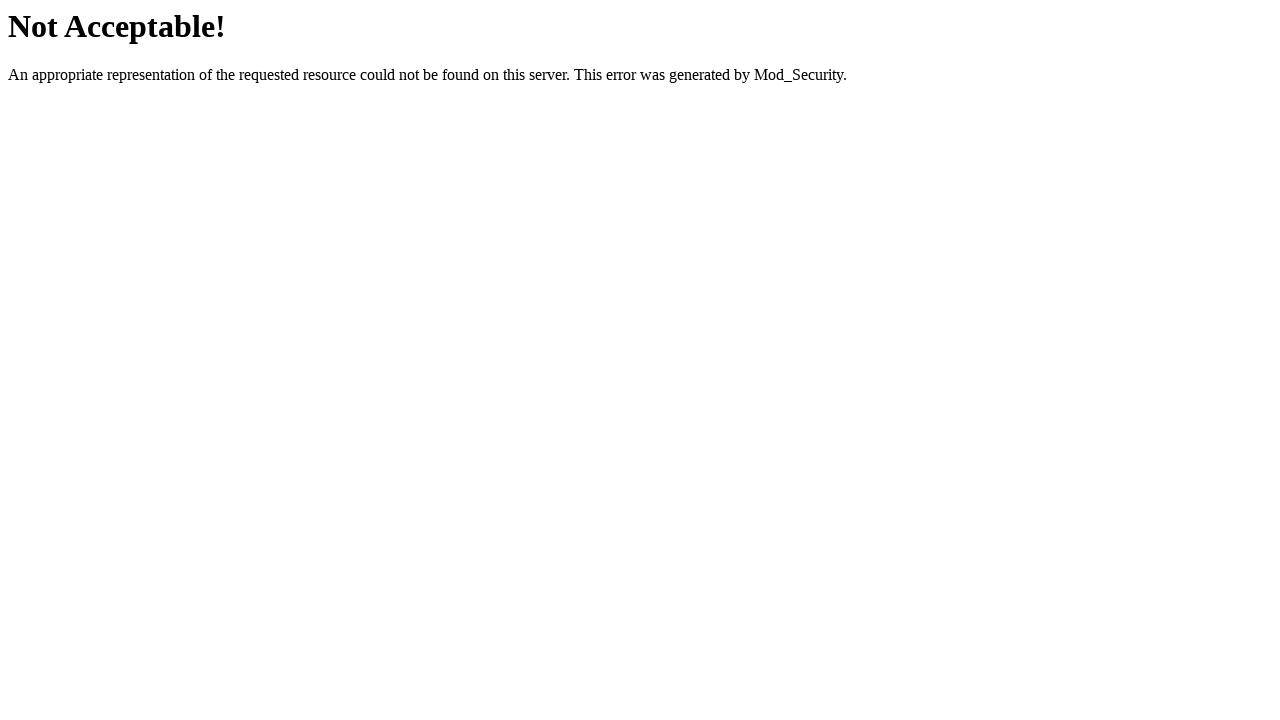

Way2Automation demo page loaded (domcontentloaded)
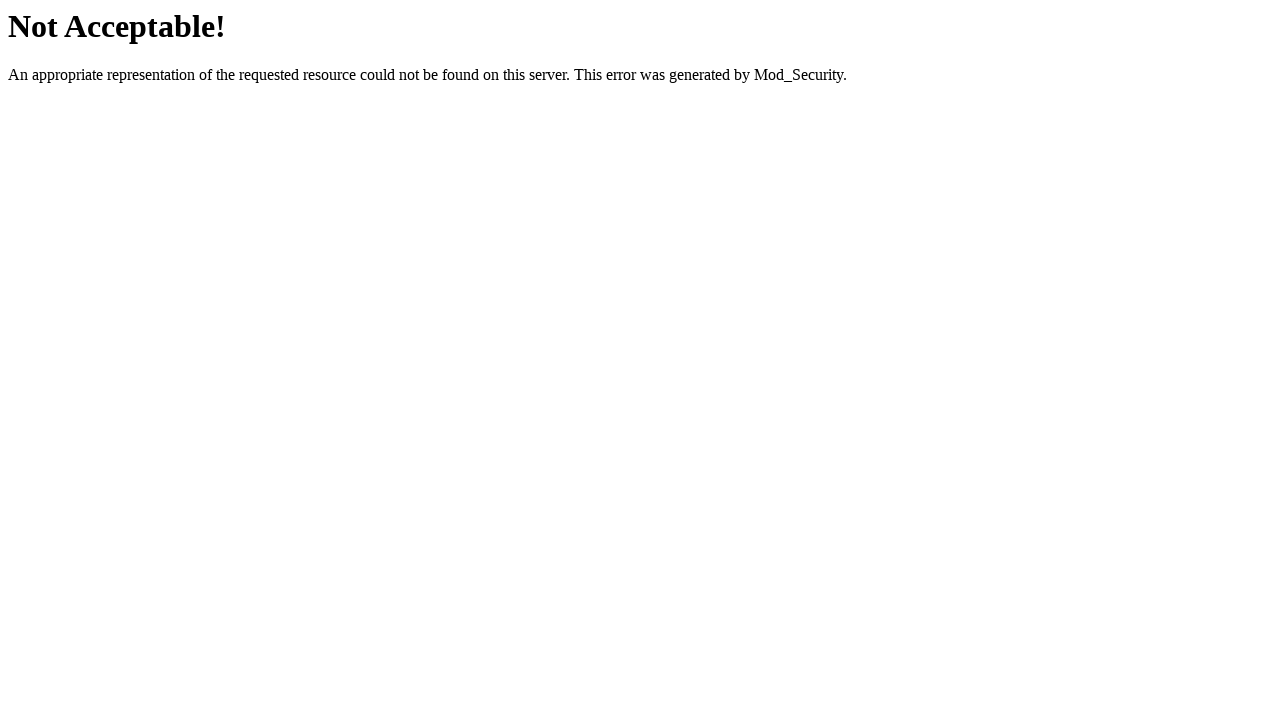

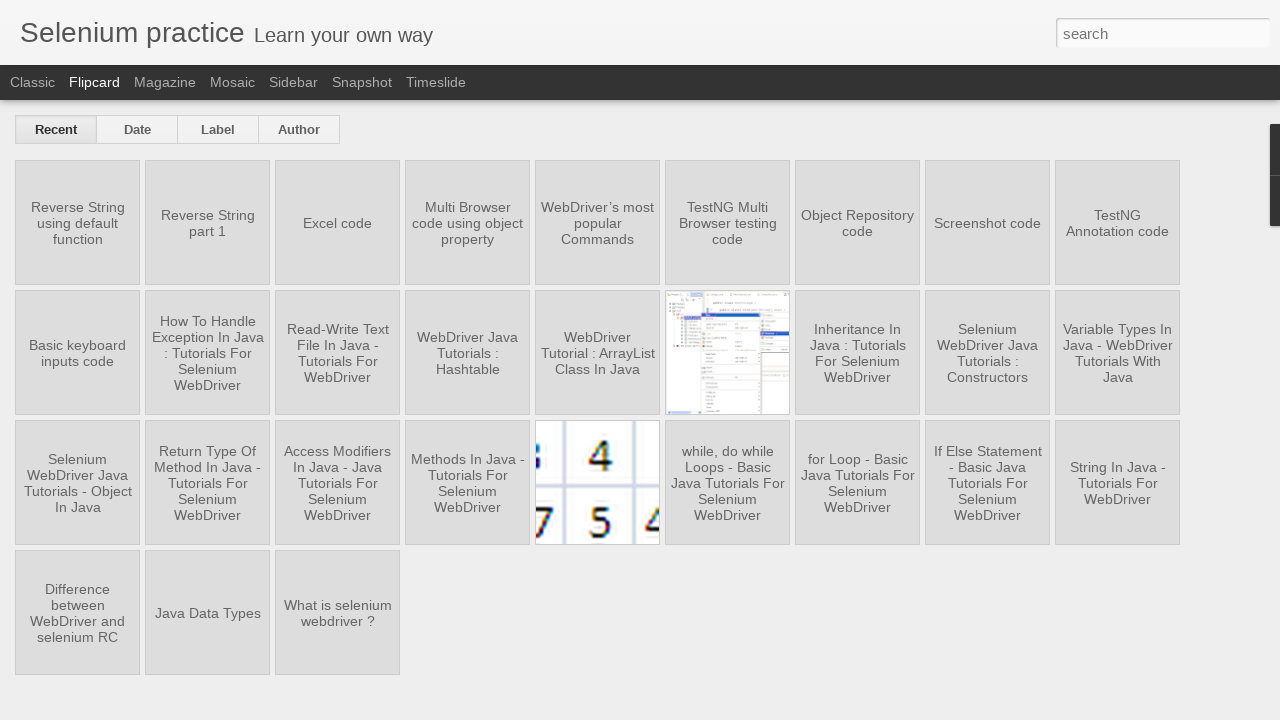